Tests that clicking the Due column header sorts the numeric values in ascending order by clicking the 4th column header and verifying the data is sorted.

Starting URL: http://the-internet.herokuapp.com/tables

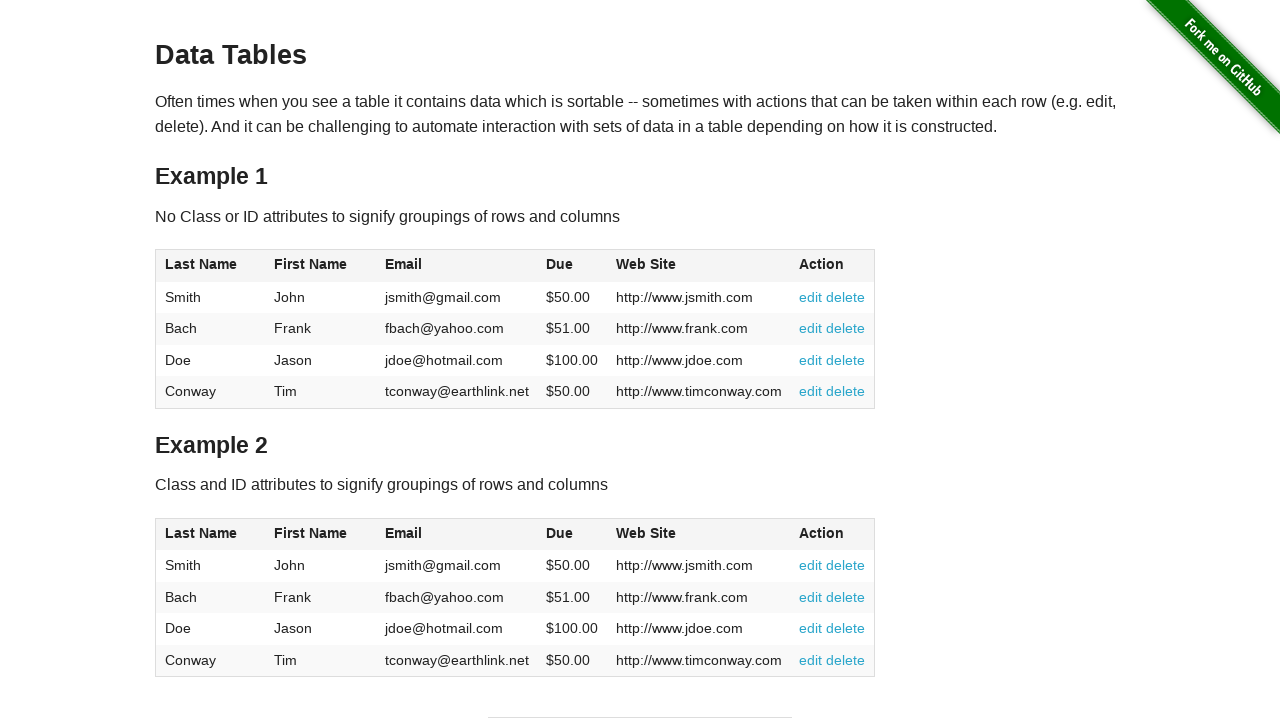

Clicked the Due column header (4th column) to sort ascending at (572, 266) on #table1 thead tr th:nth-child(4)
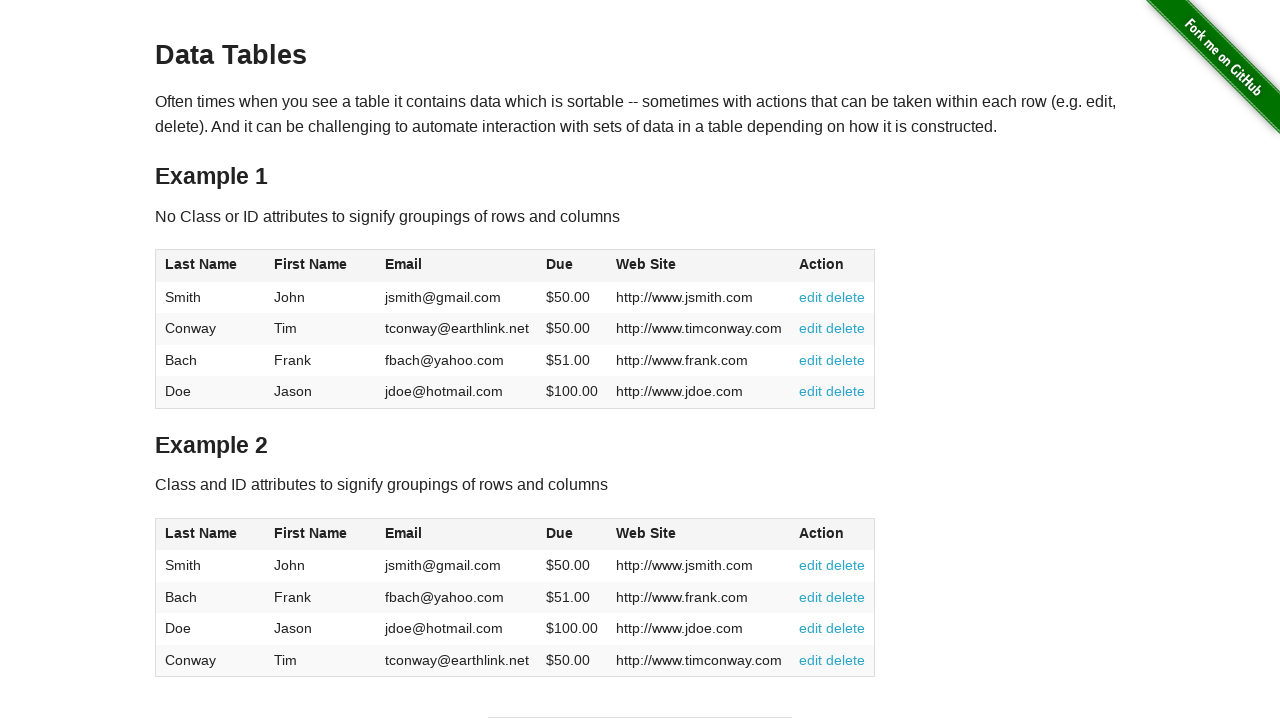

Verified the Due column data is present after sorting
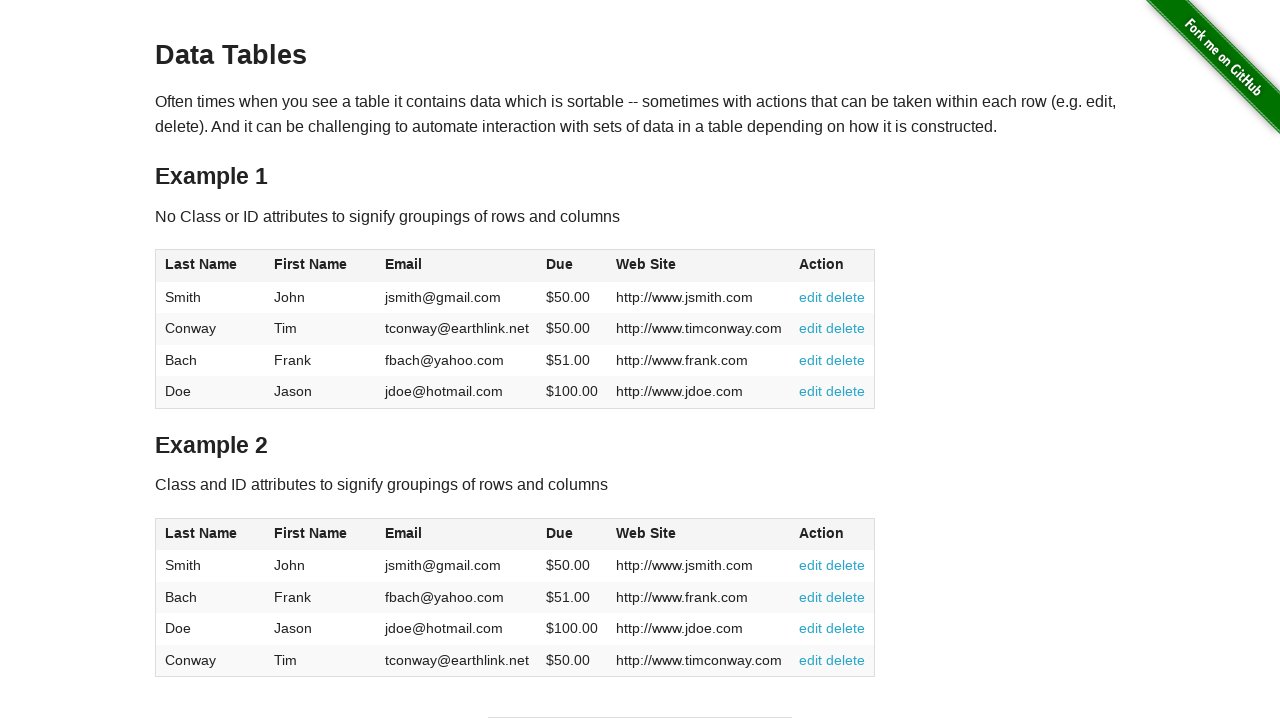

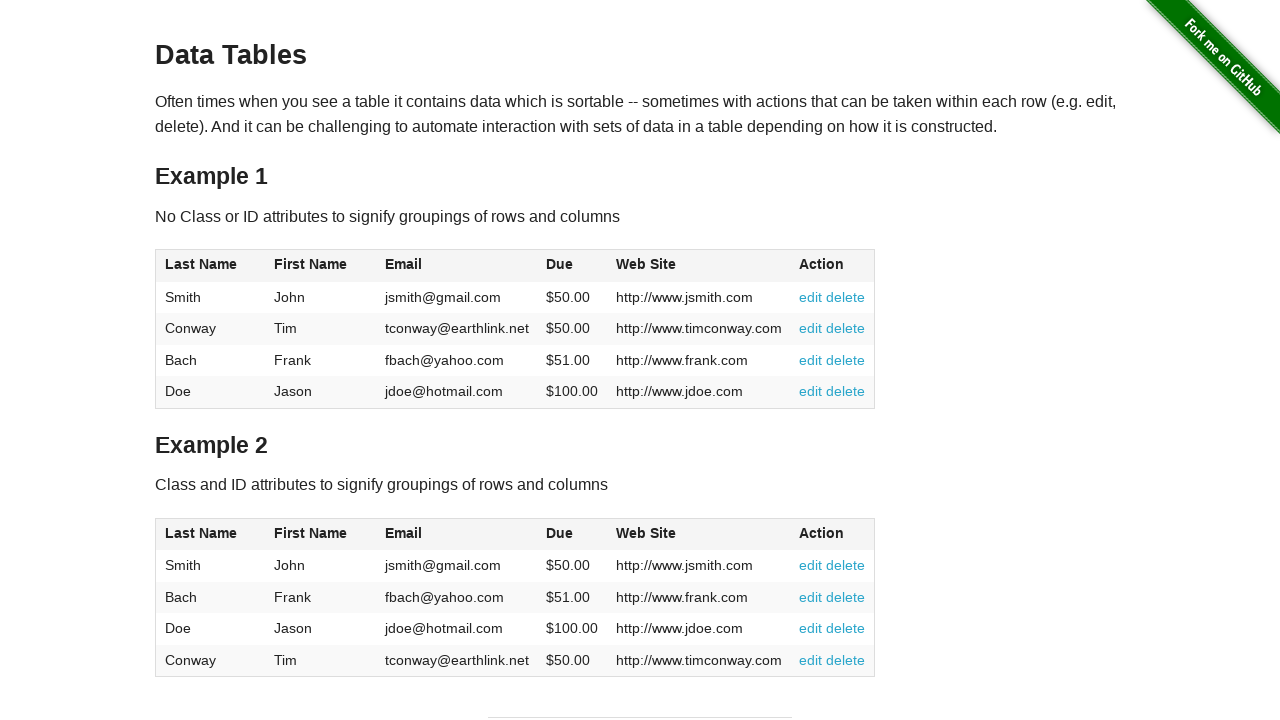